Tests alert handling by filling a name input field and clicking a button that triggers a JavaScript alert on a practice automation website.

Starting URL: https://www.rahulshettyacademy.com/AutomationPractice/

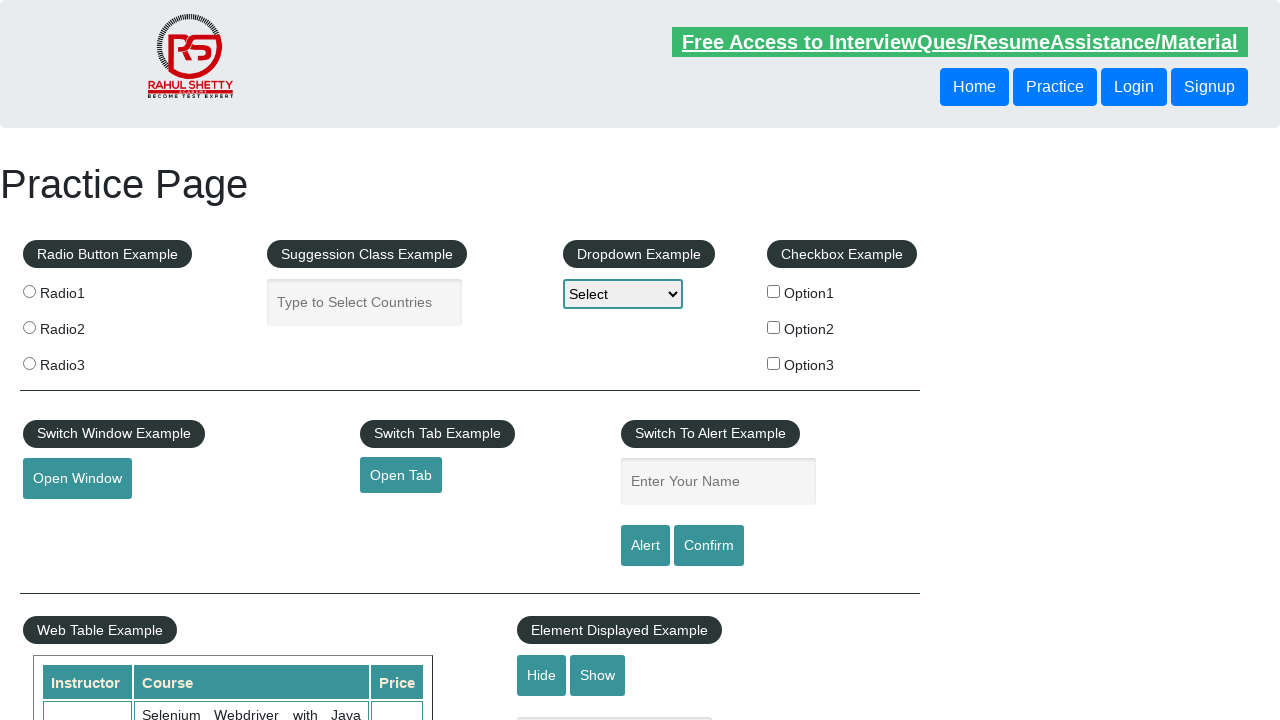

Filled name input field with 'satyam' on input#name
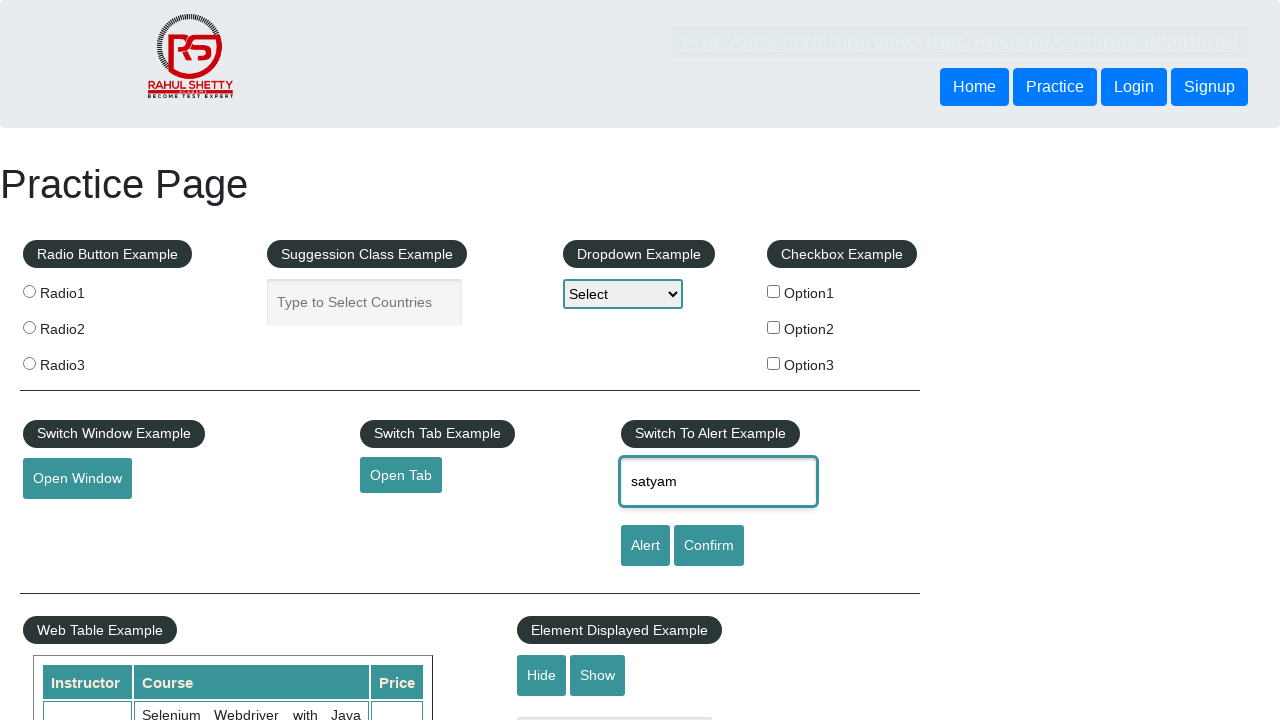

Clicked alert button to trigger JavaScript alert at (645, 546) on input#alertbtn
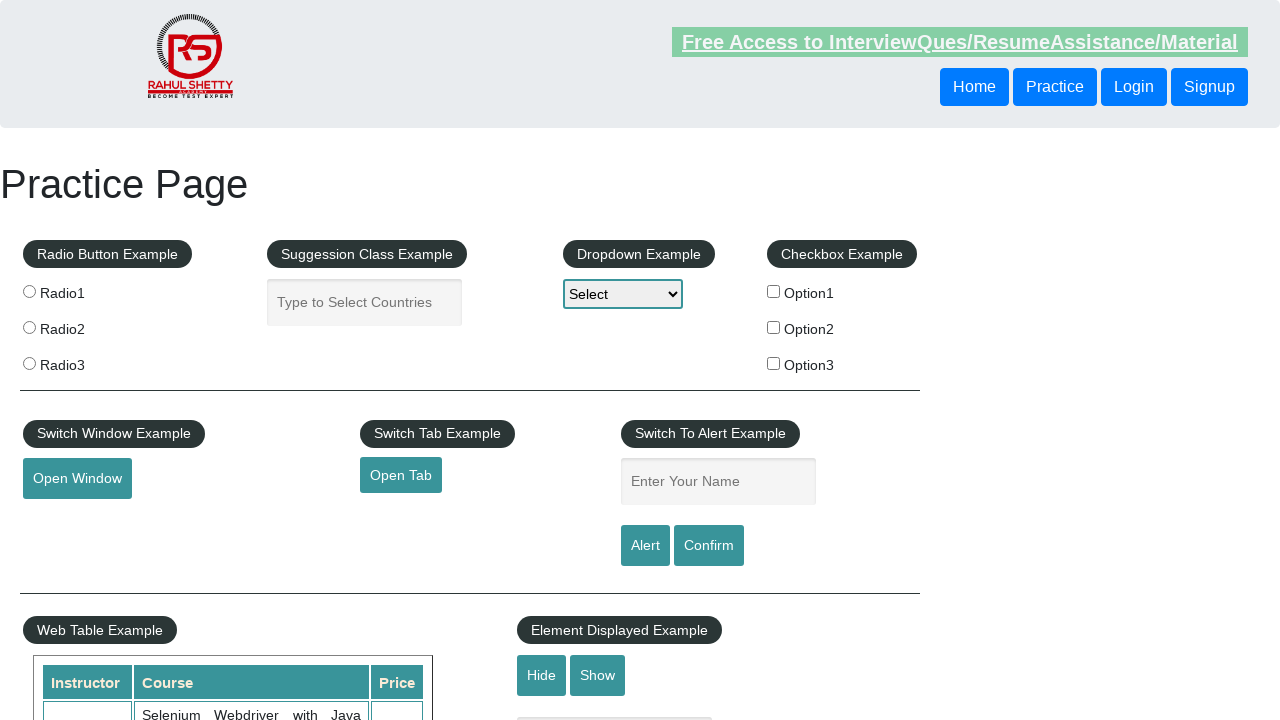

Set up dialog handler to accept alert
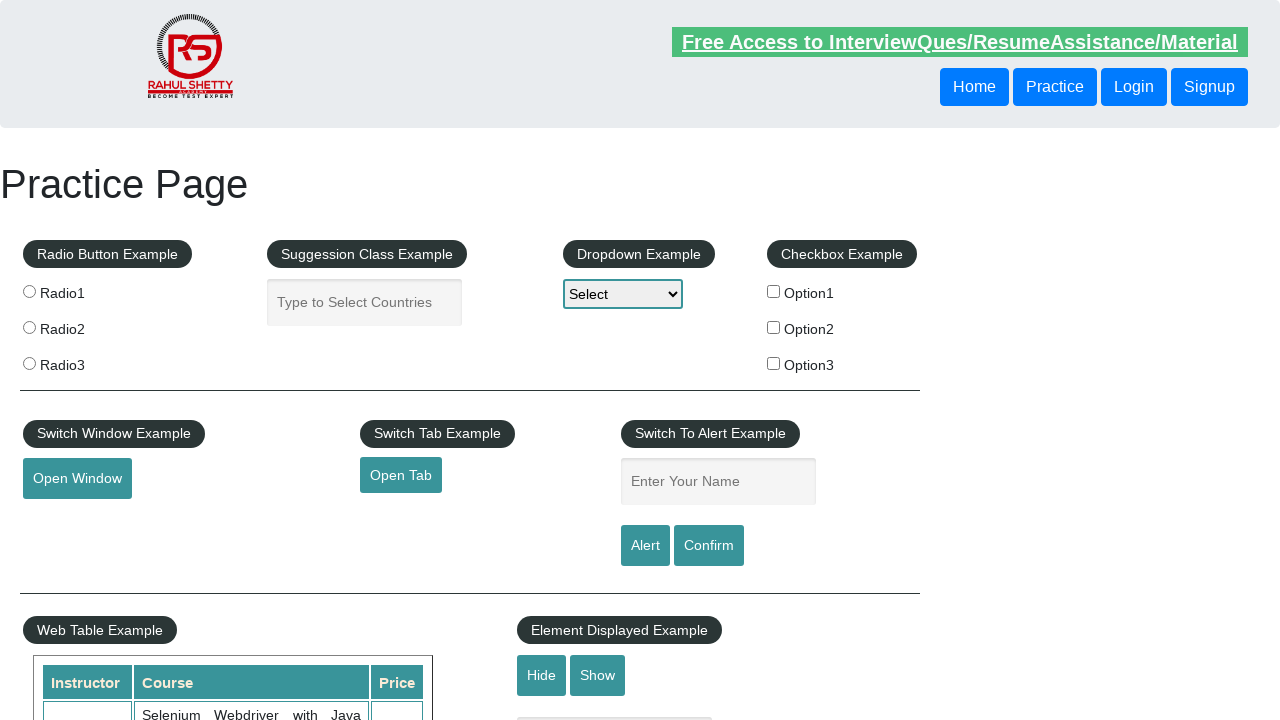

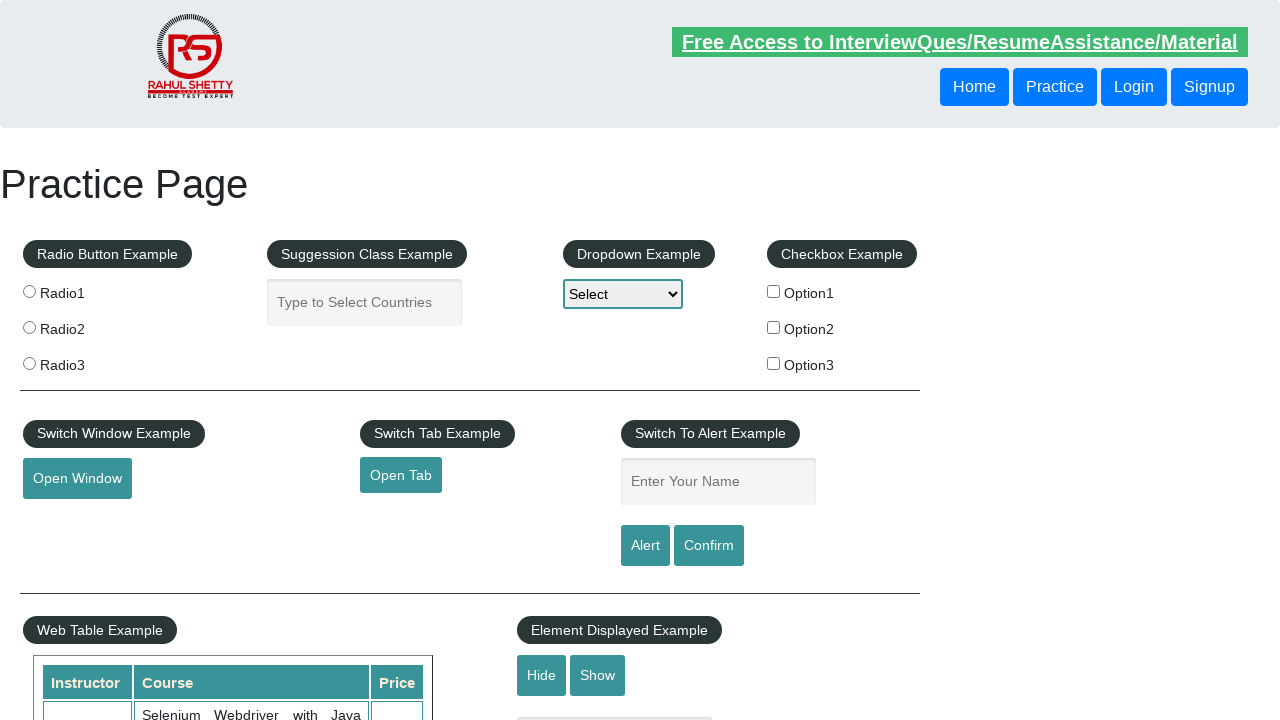